Tests moving the mouse to a specific viewport position and verifies the coordinates

Starting URL: https://www.selenium.dev/selenium/web/mouse_interaction.html

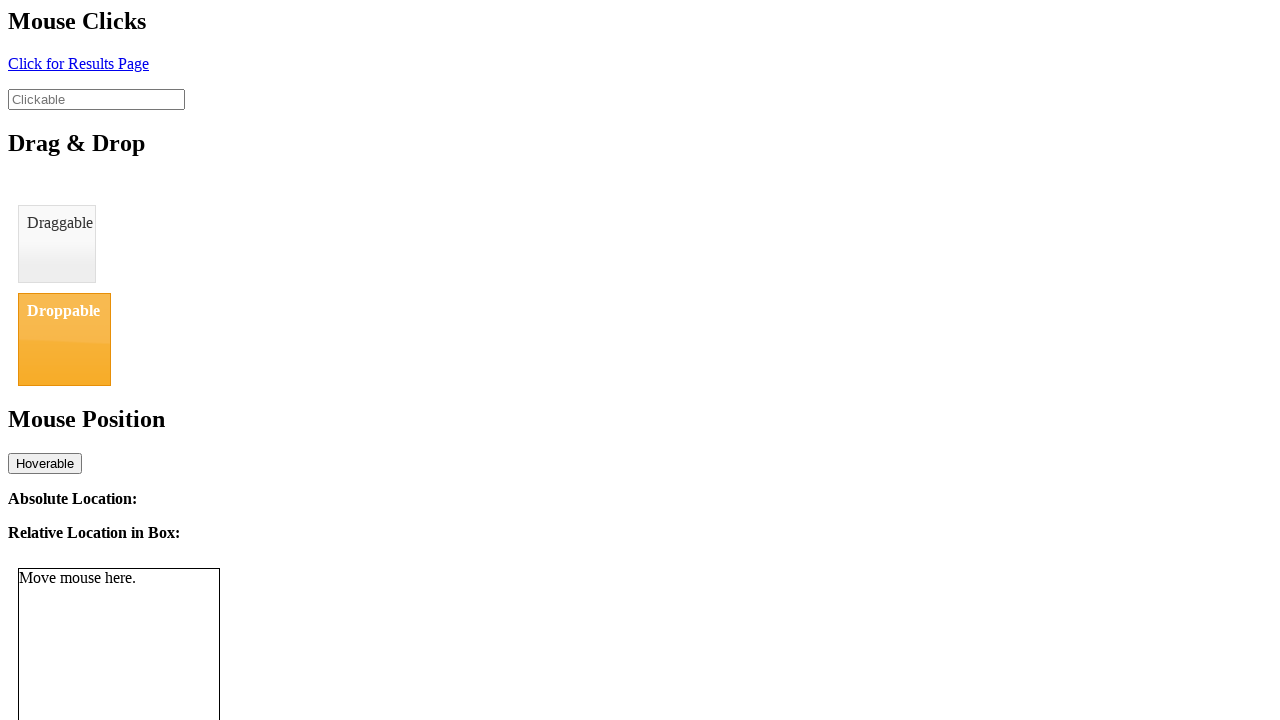

Moved mouse to viewport position (8, 12) at (8, 12)
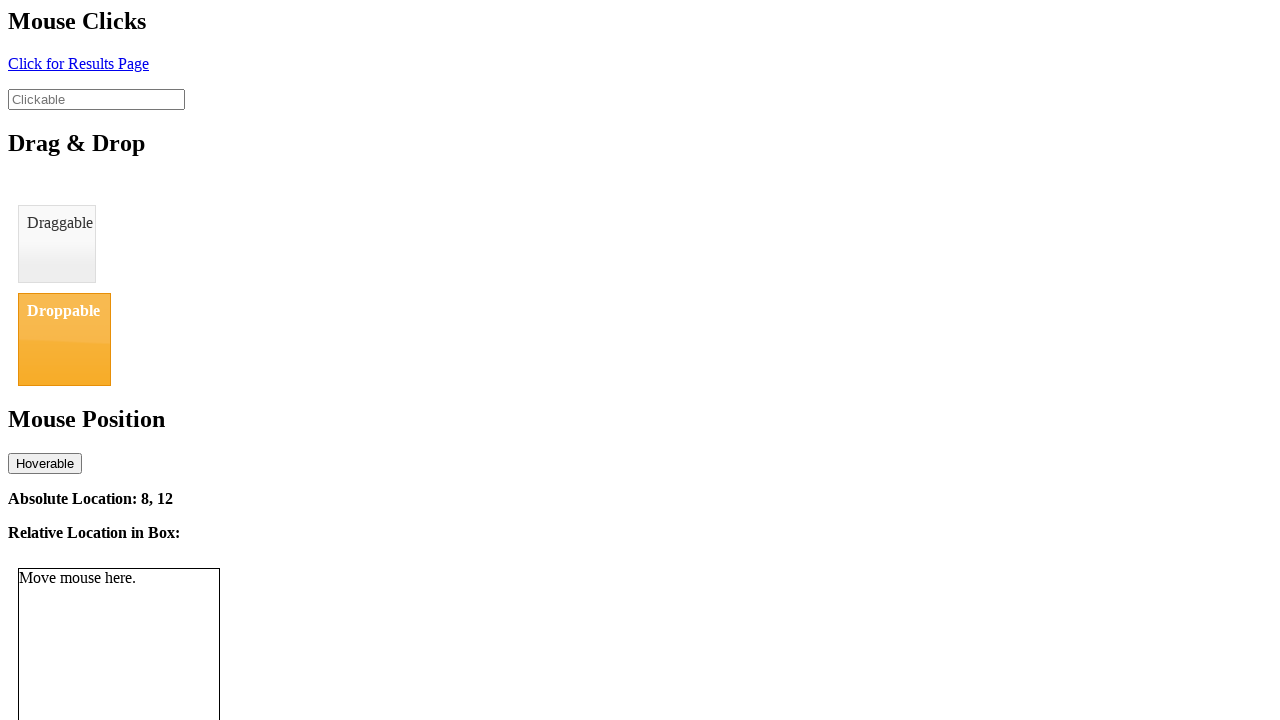

Retrieved absolute location text from #absolute-location element
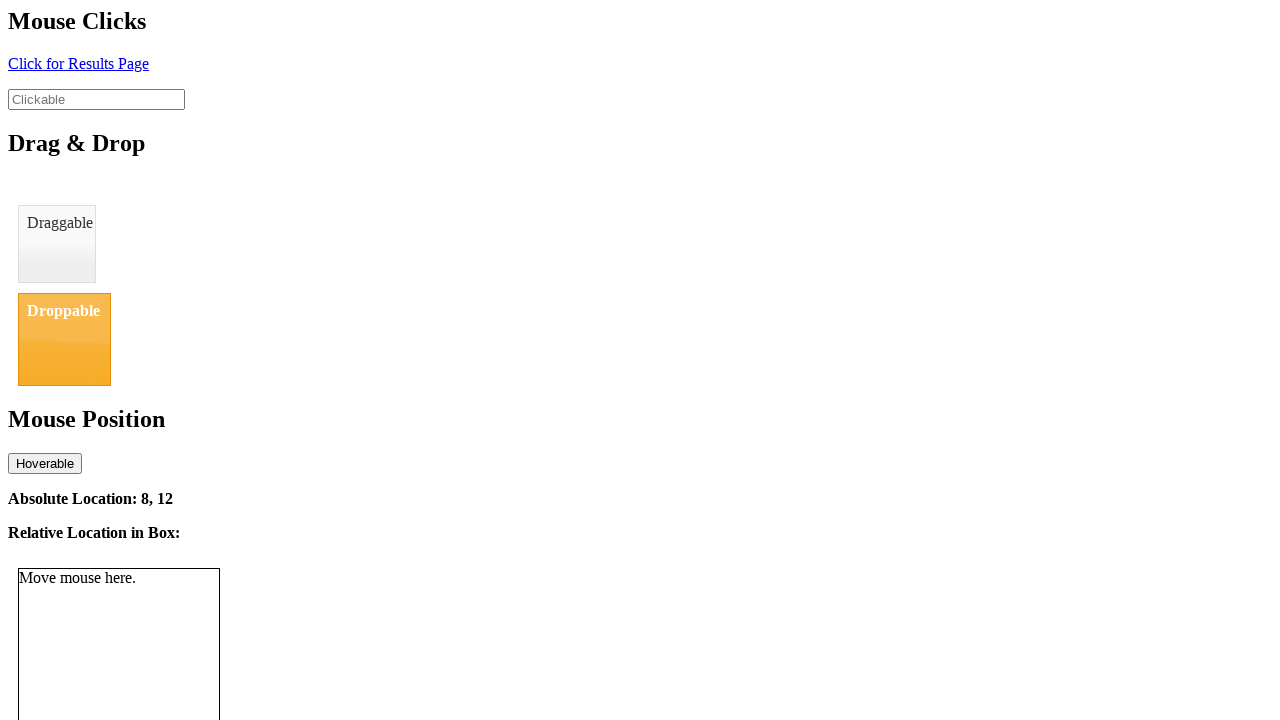

Parsed coordinates from location text
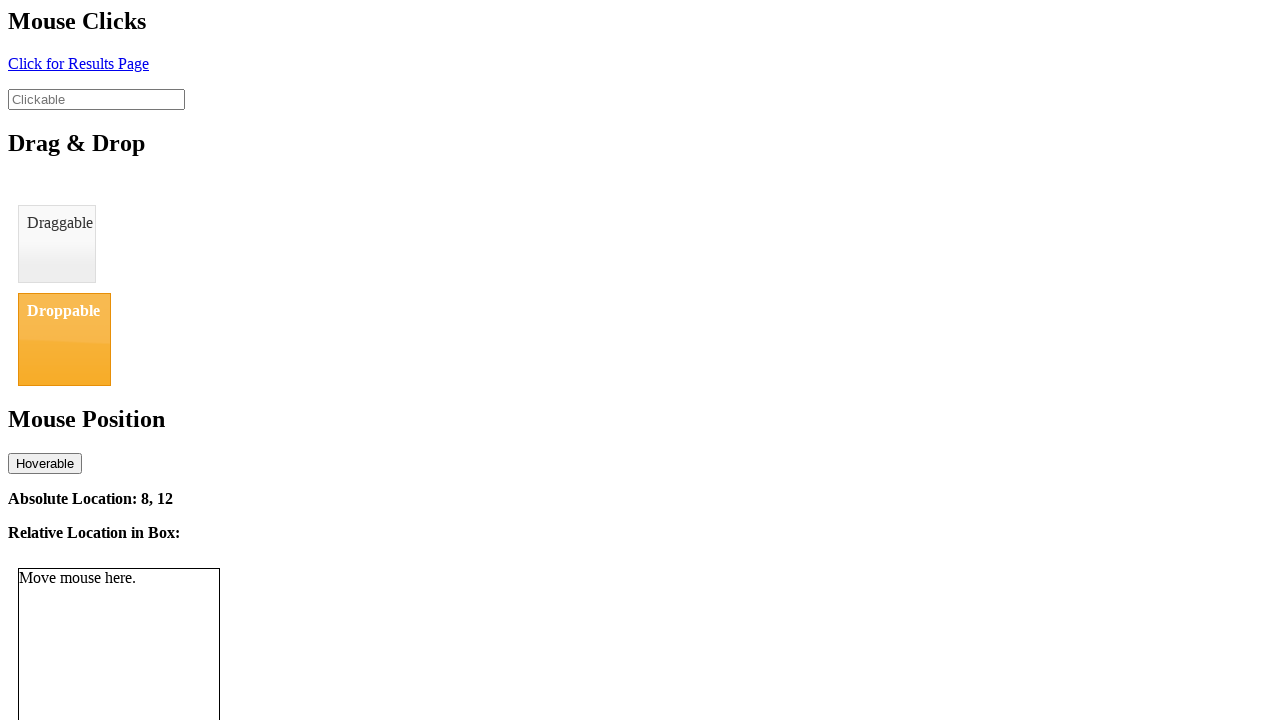

Extracted x=8 and y=12 coordinates
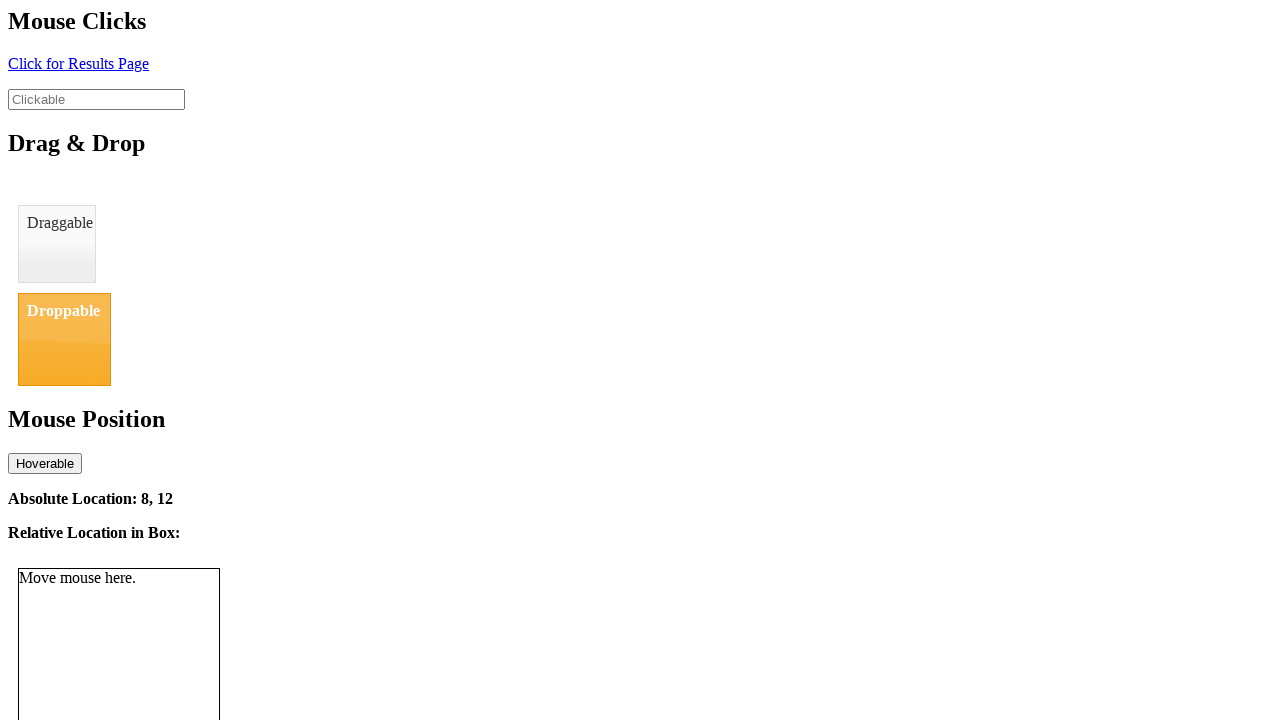

Verified x coordinate is within 2 pixels of target value 8
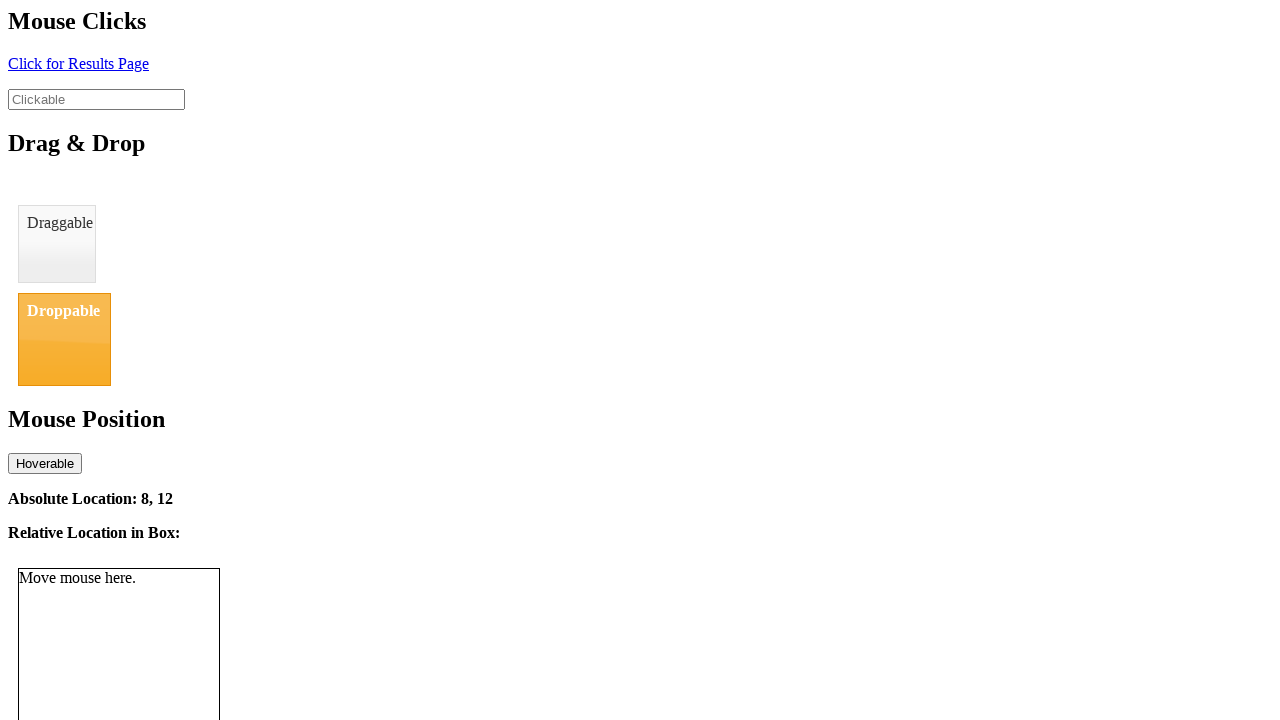

Verified y coordinate is within 2 pixels of target value 12
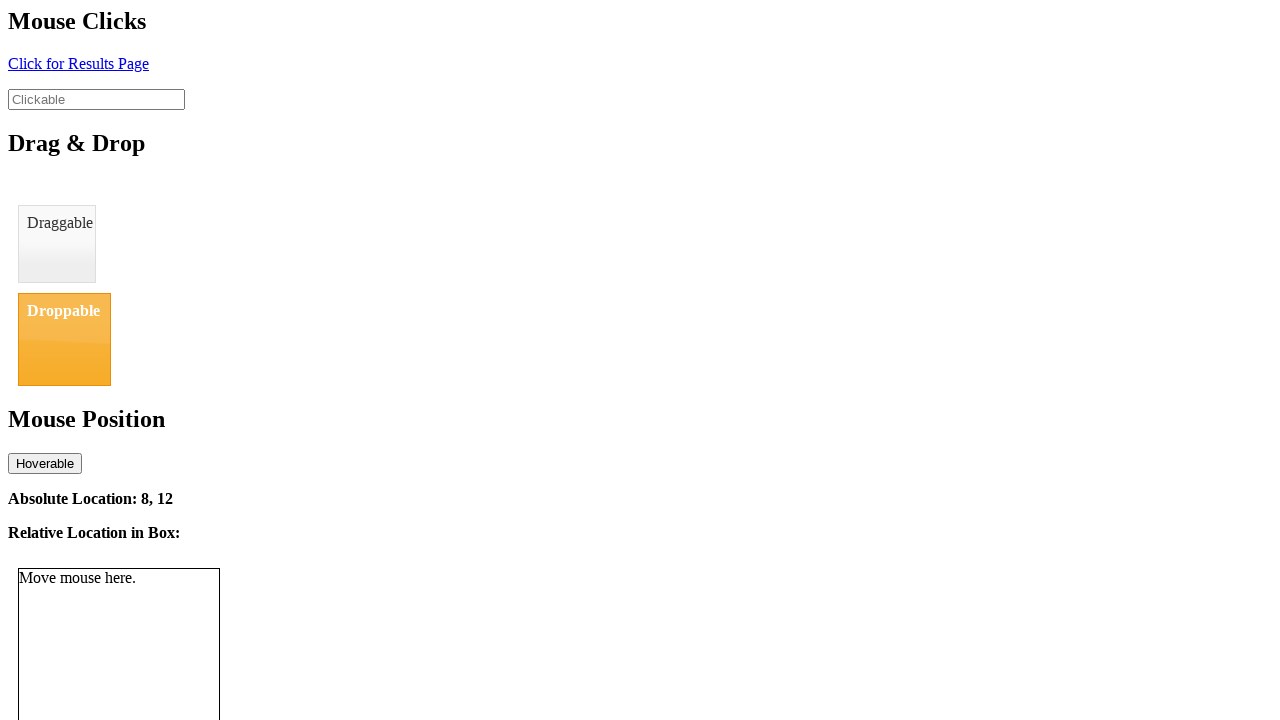

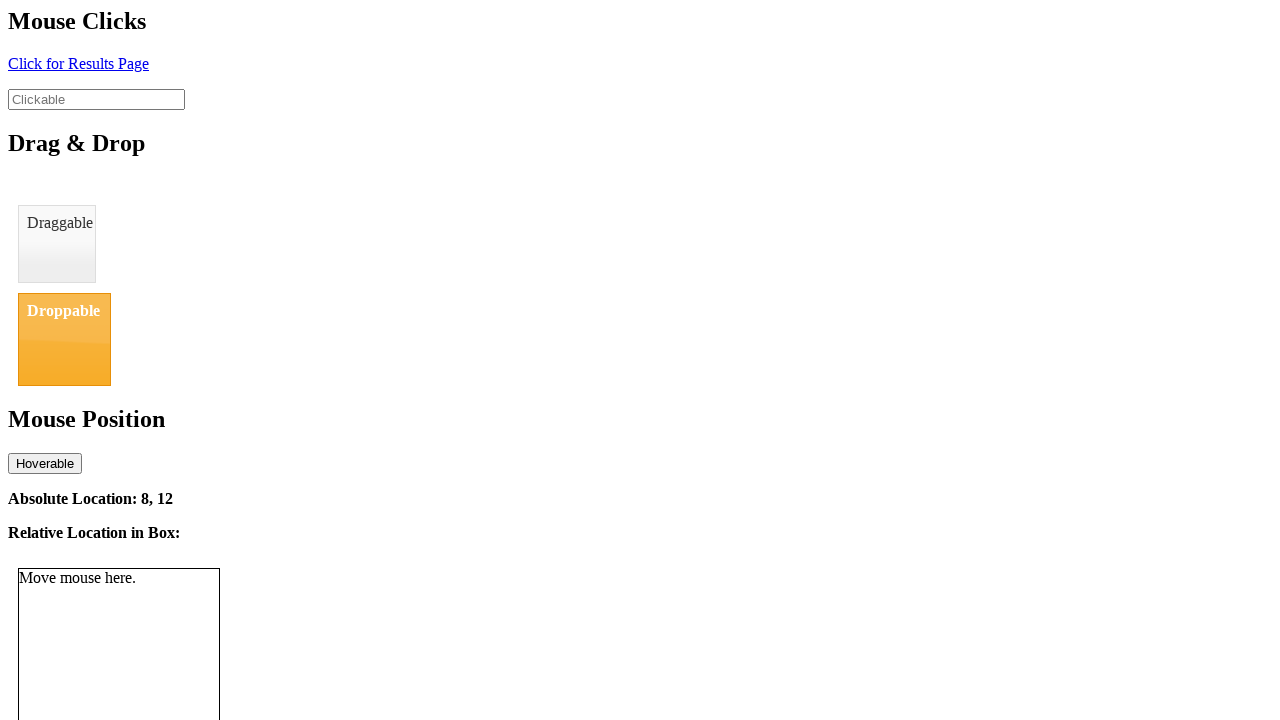